Tests element visibility by hiding and showing a text input field

Starting URL: https://rahulshettyacademy.com/AutomationPractice/

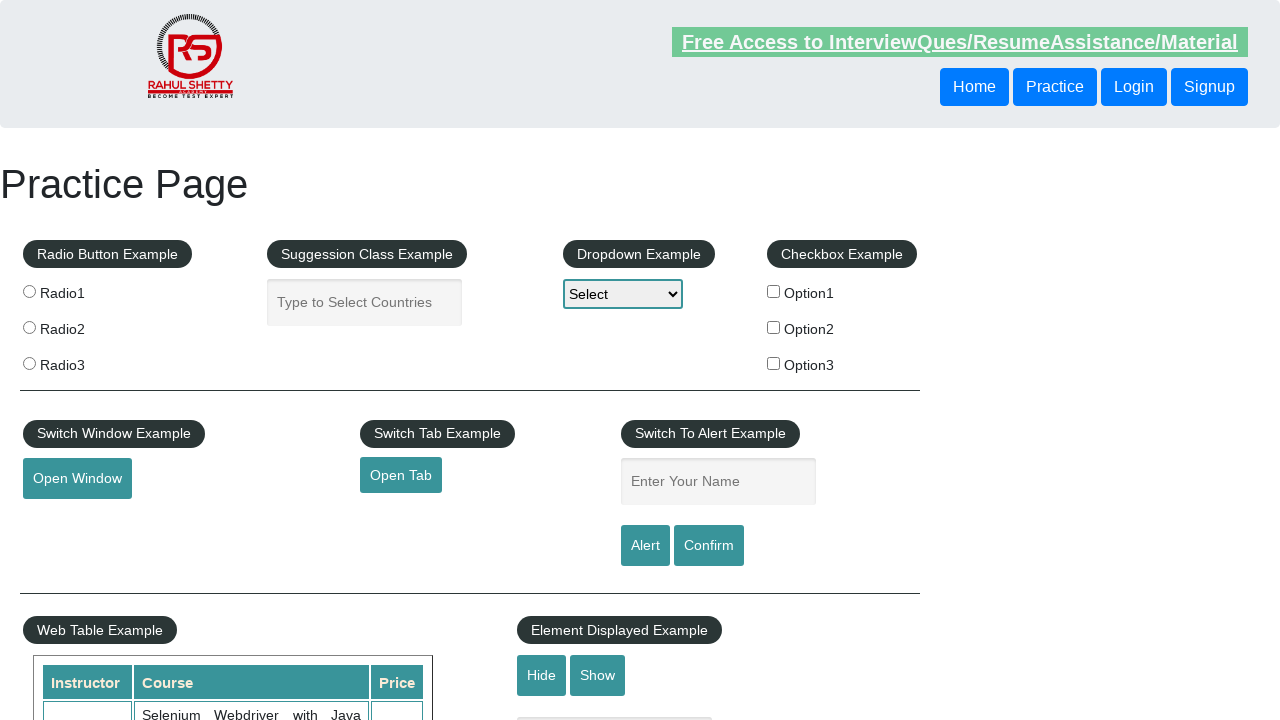

Verified text input field is visible
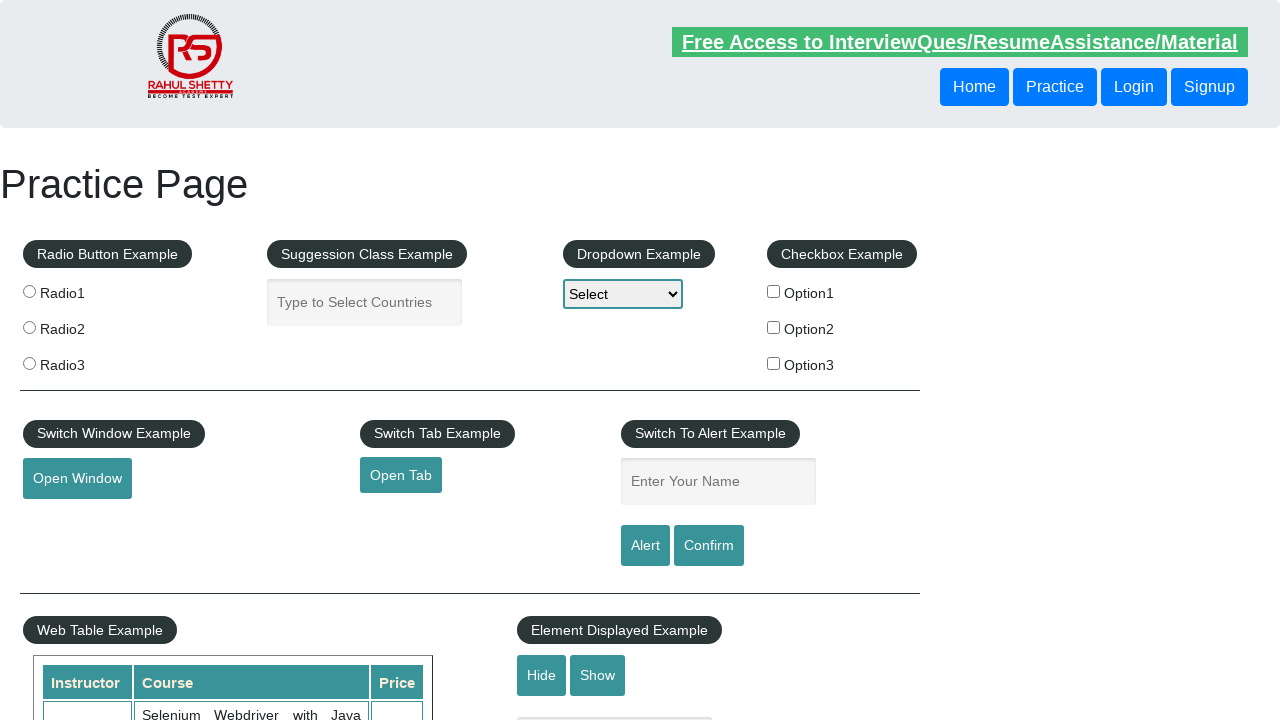

Clicked hide button to hide the text field at (542, 675) on #hide-textbox
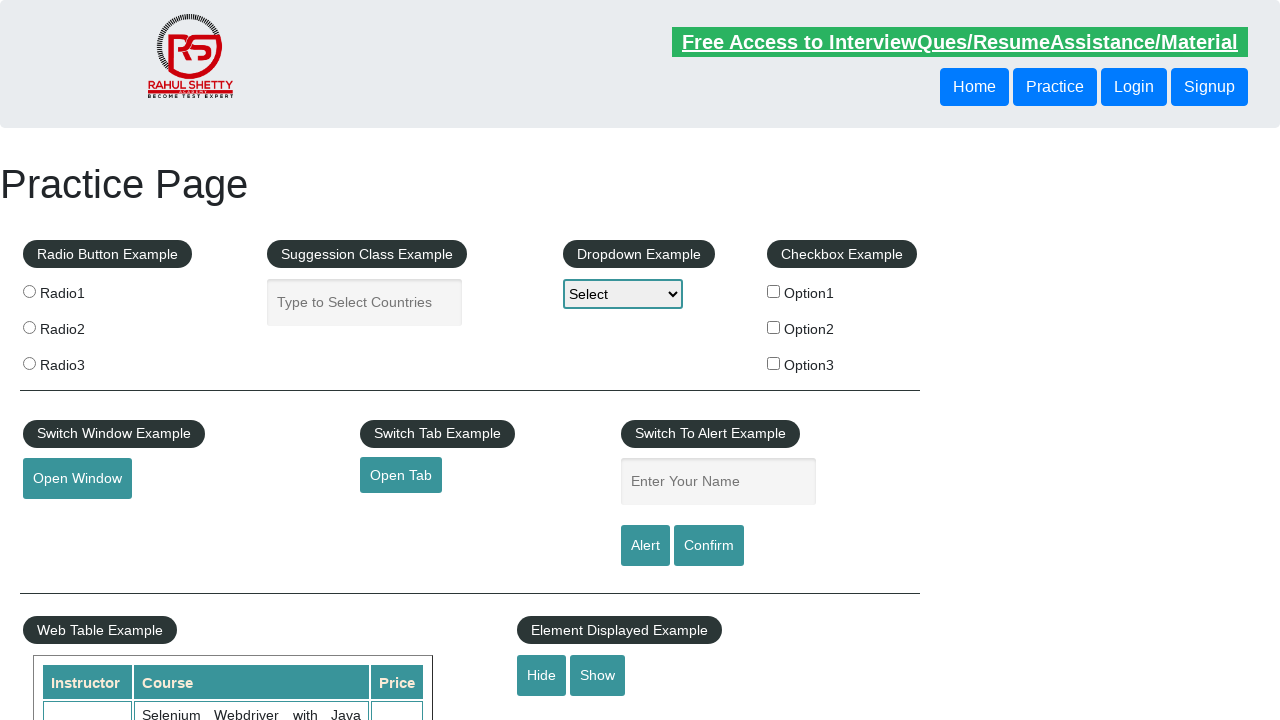

Verified text input field is now hidden
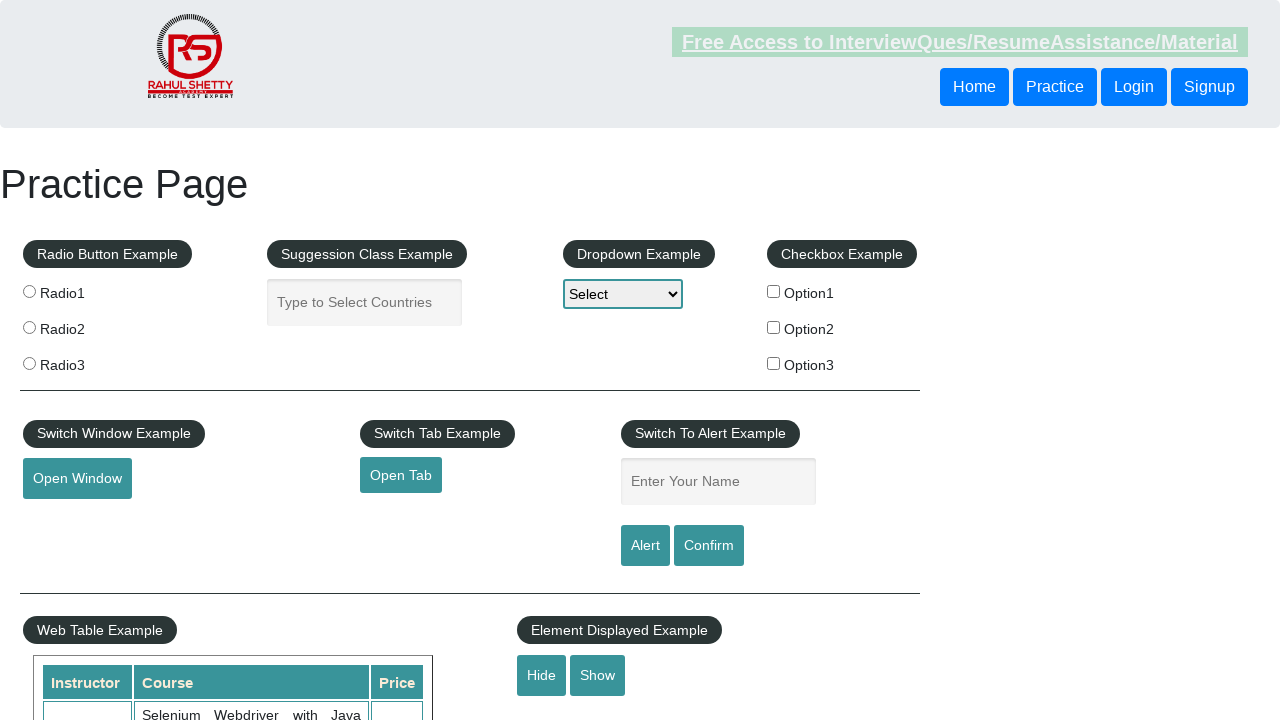

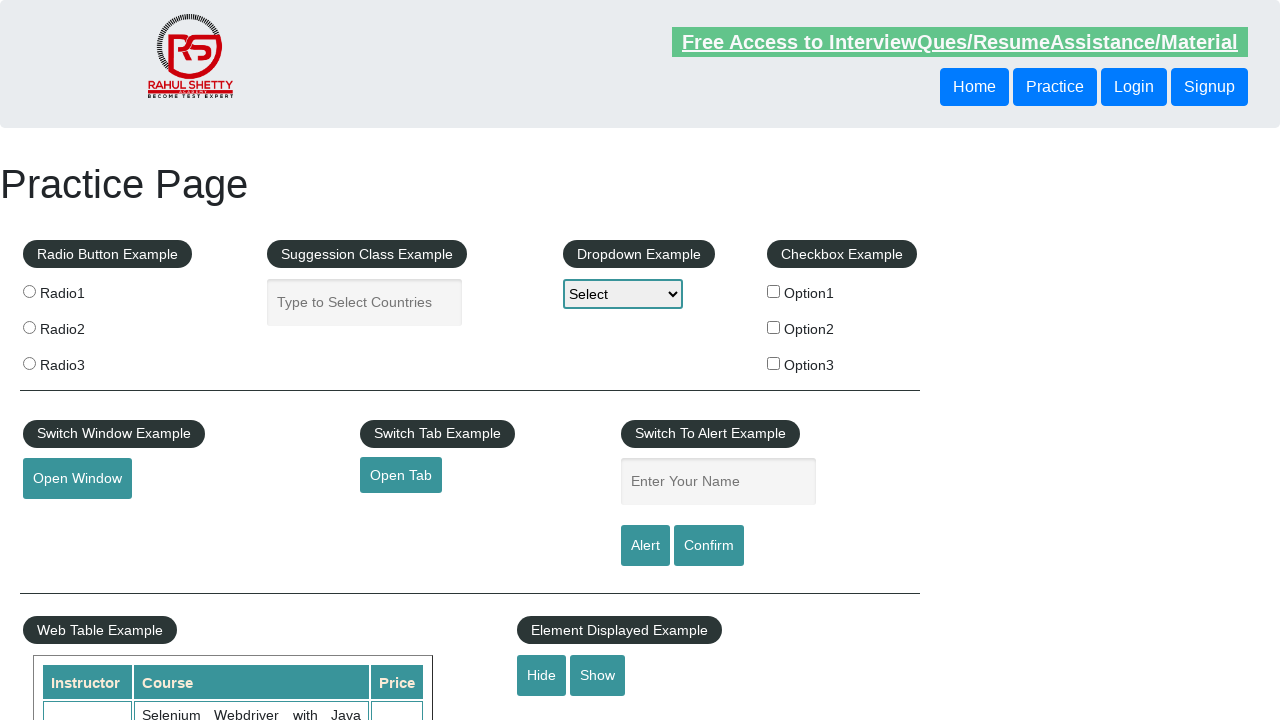